Navigates to W3Schools HTML tables tutorial page and verifies that a specific value ("Canada") exists within the customers example table.

Starting URL: https://www.w3schools.com/html/html_tables.asp

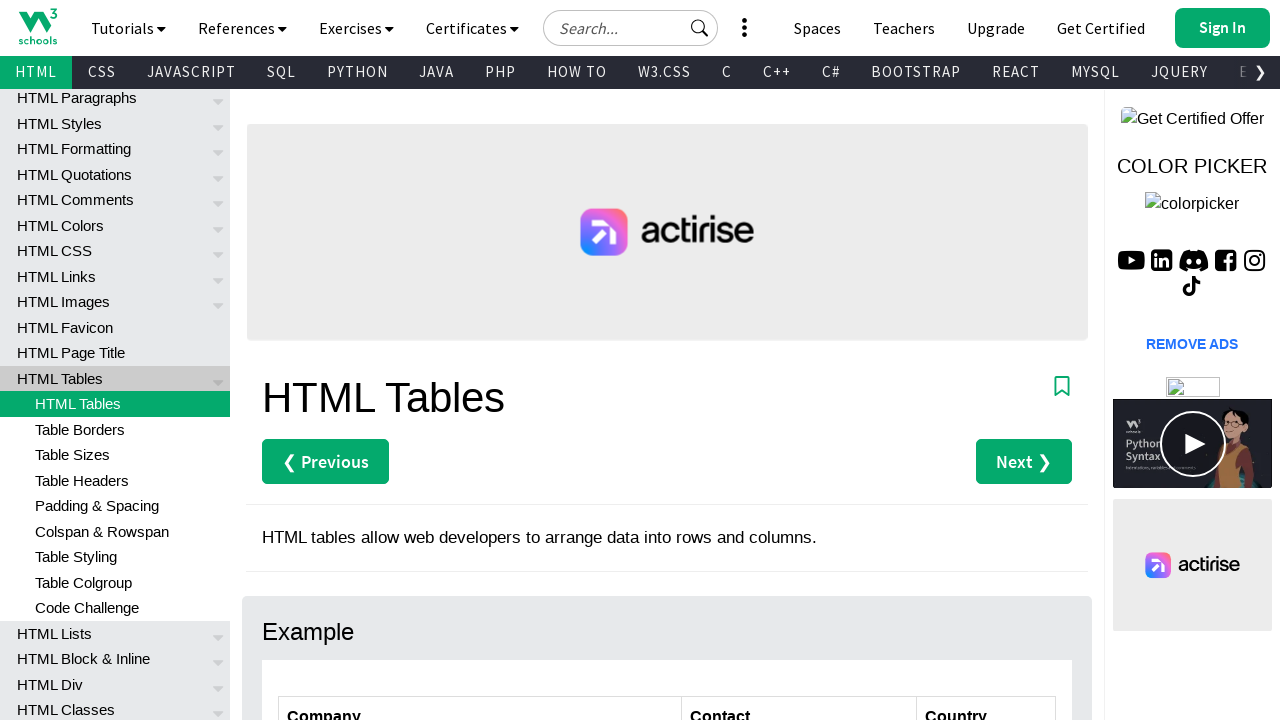

Navigated to W3Schools HTML tables tutorial page
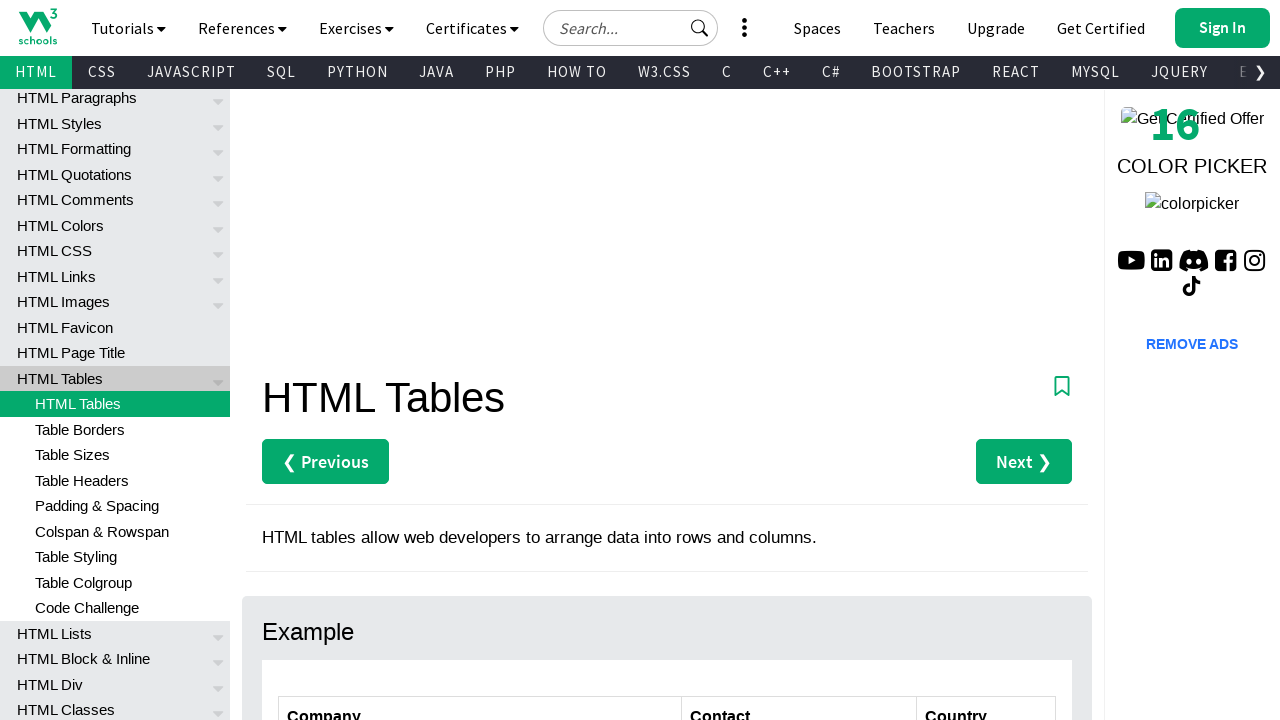

Customers table selector became visible
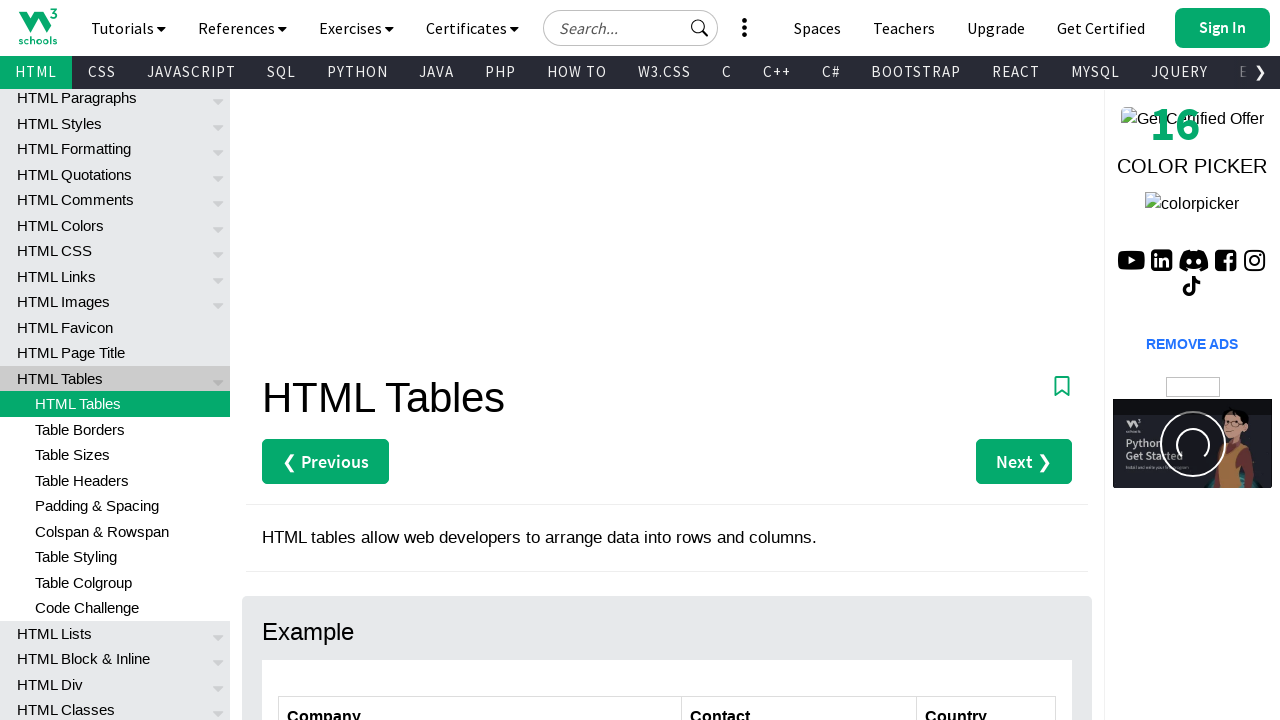

Table rows in customers table loaded
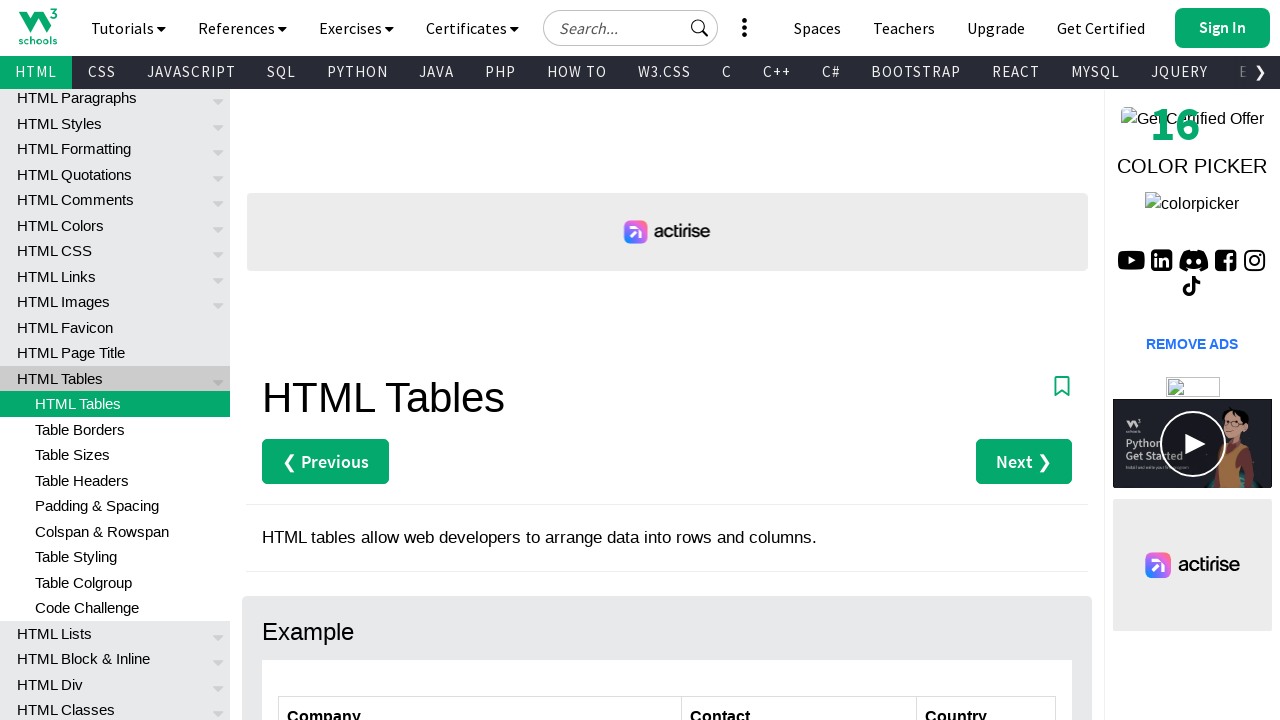

Located table cell containing 'Canada'
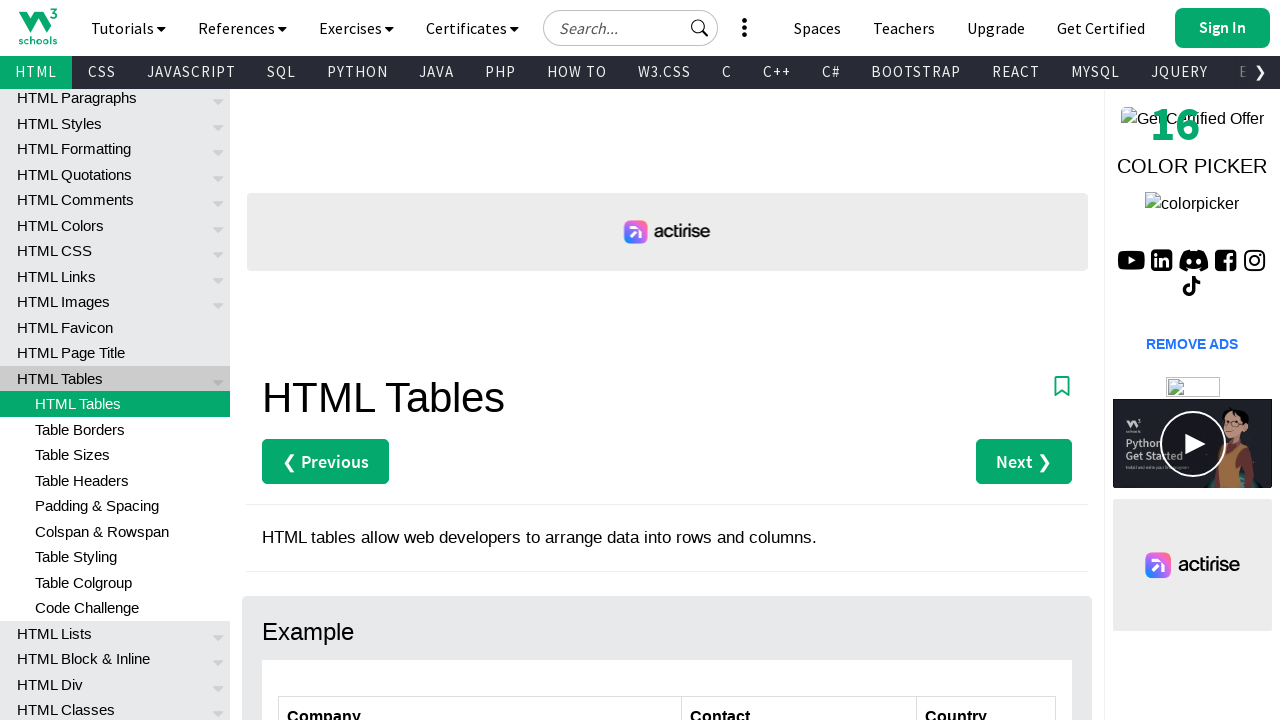

Verified that 'Canada' cell is visible in customers table
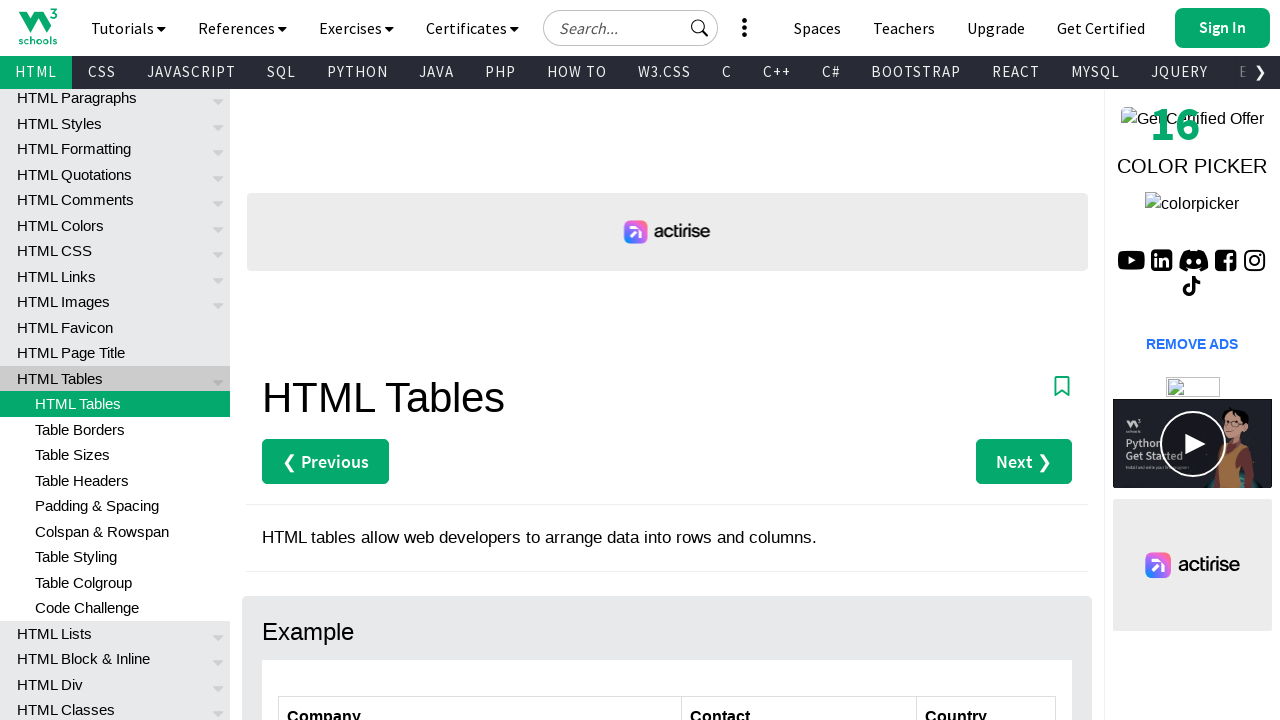

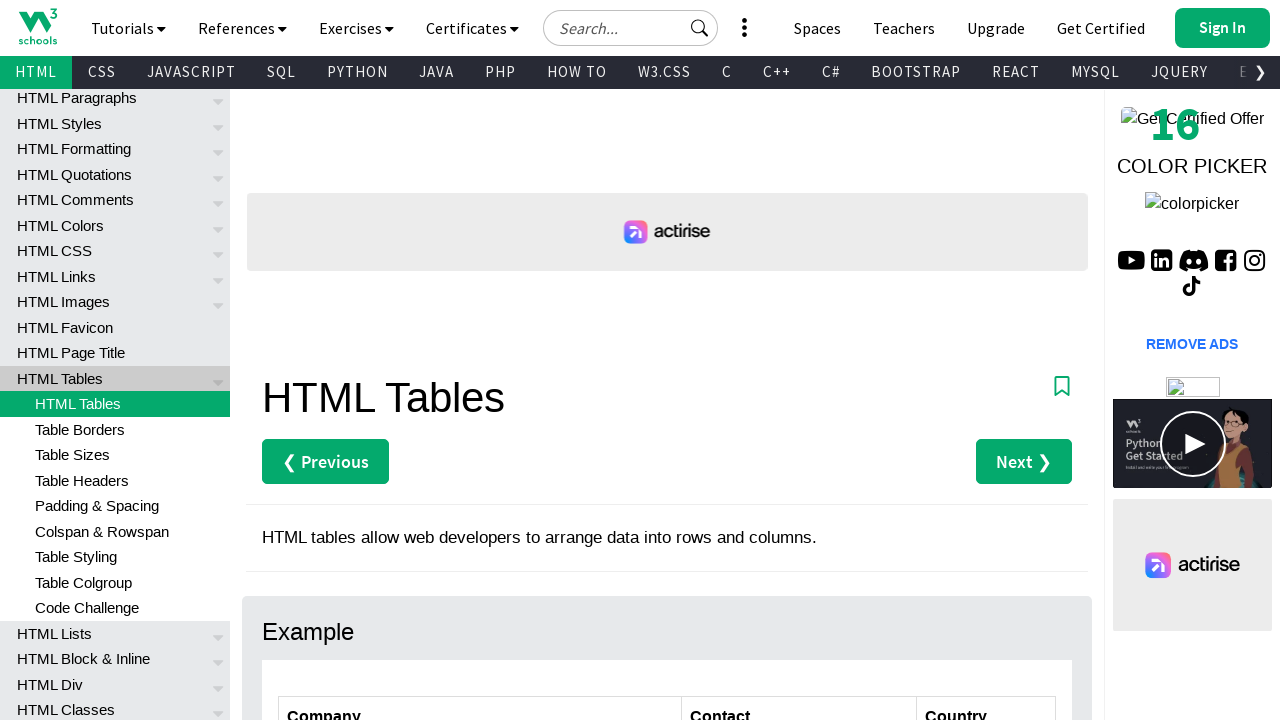